Fills out a simple form with first name, last name, city, and country information, then submits it

Starting URL: http://suninjuly.github.io/simple_form_find_task.html

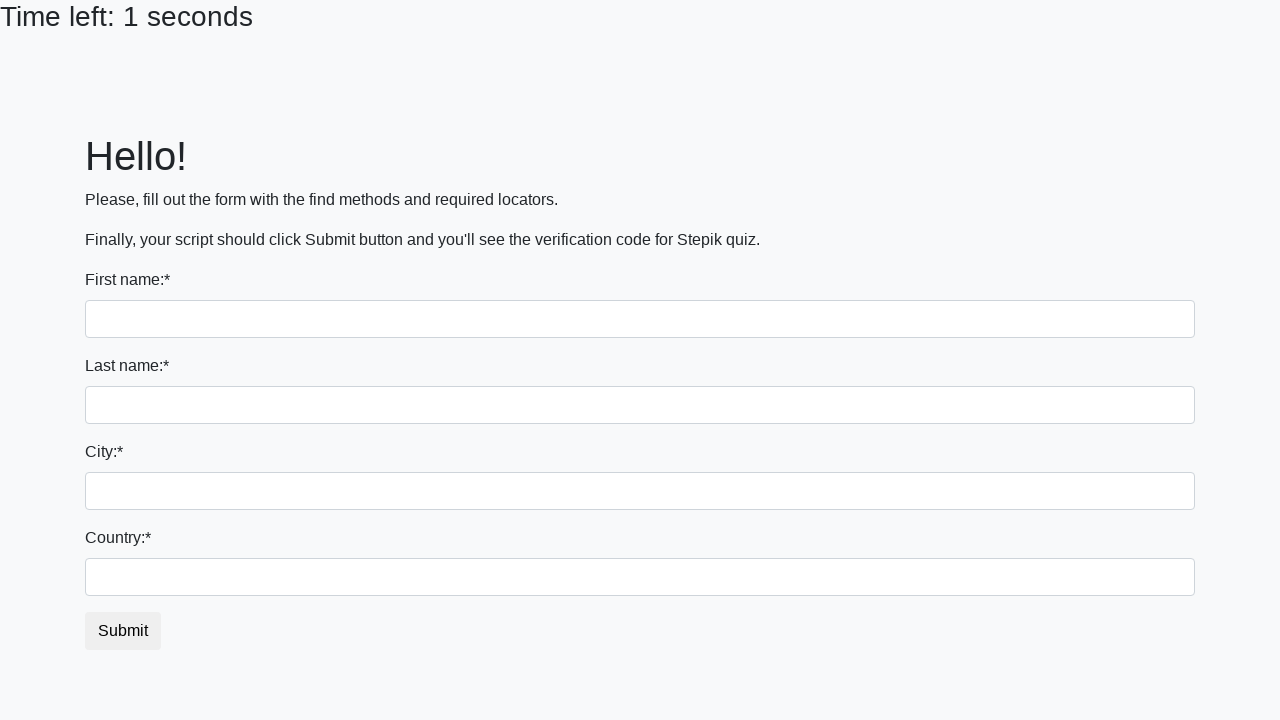

Navigated to simple form page
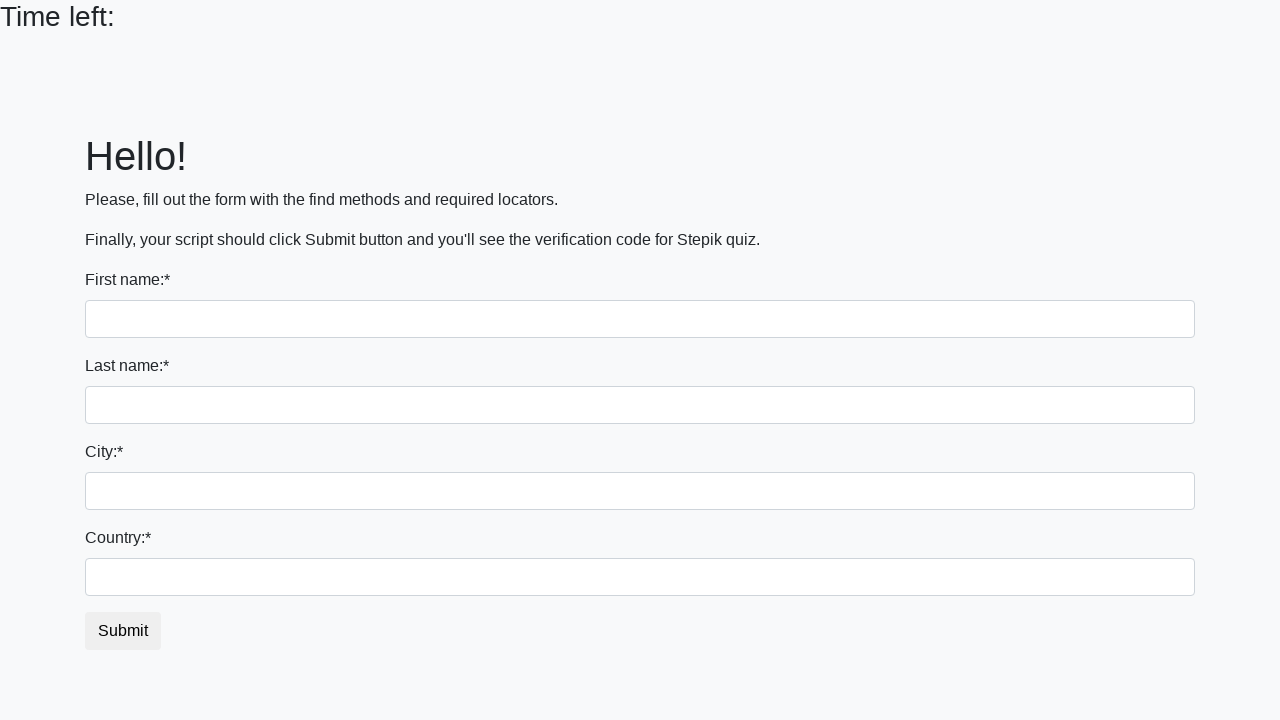

Filled first name field with 'Ivan' on input
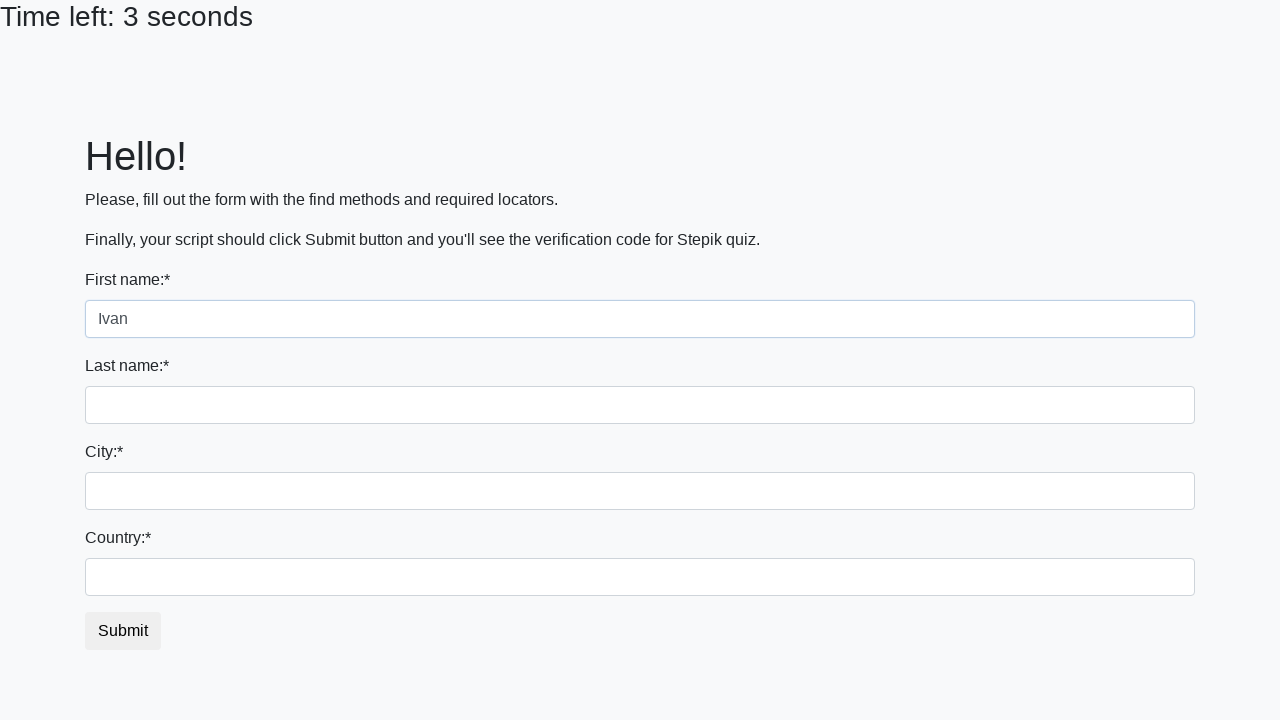

Filled last name field with 'Petrov' on input[name='last_name']
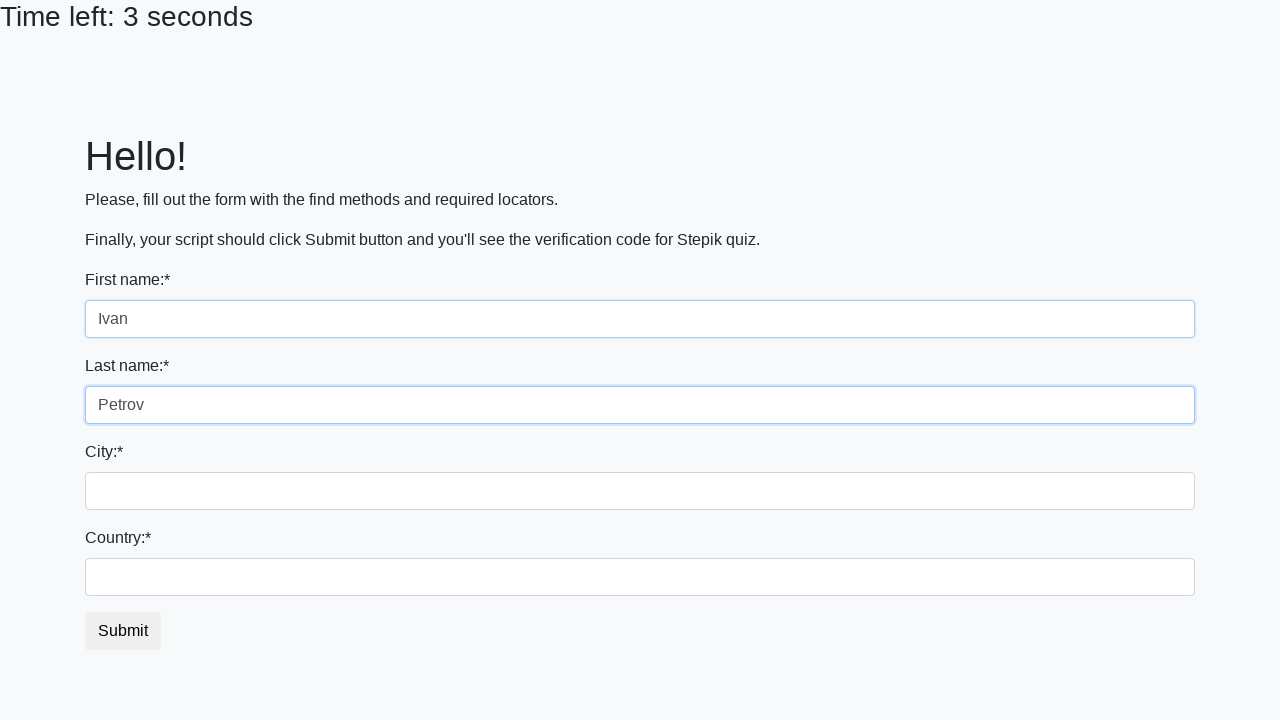

Filled city field with 'Smolensk' on .city
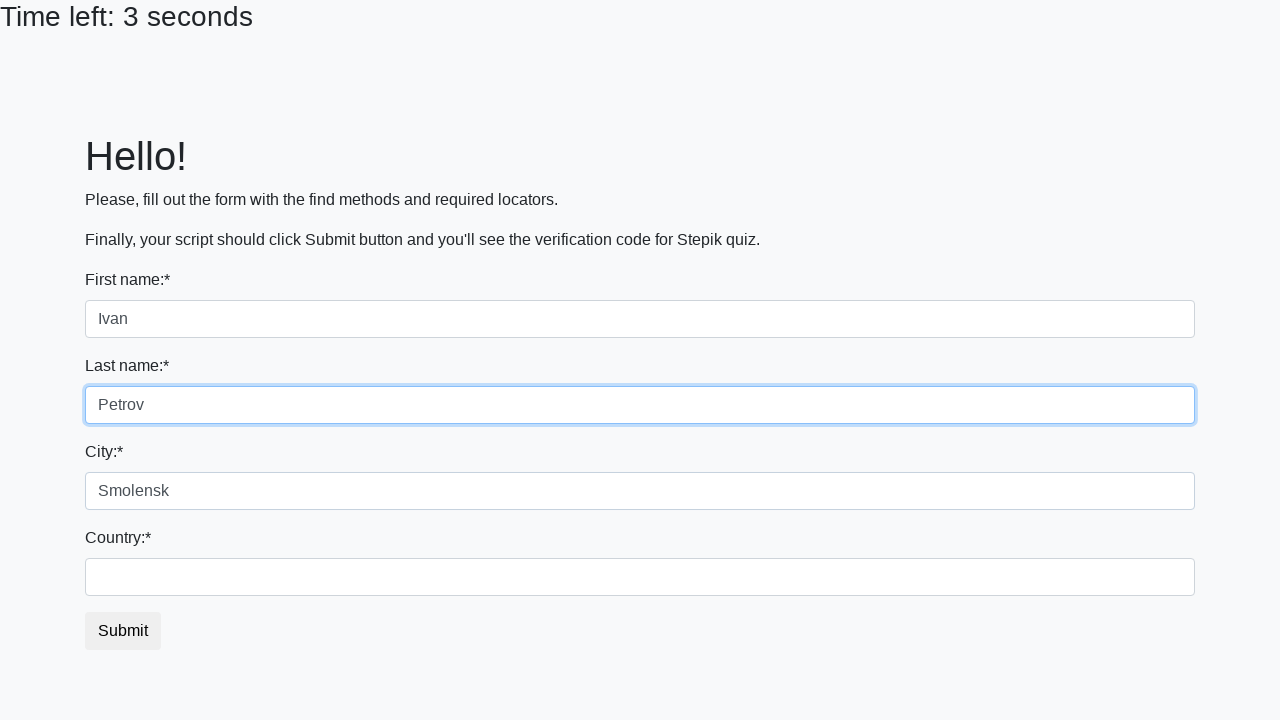

Filled country field with 'Russia' on #country
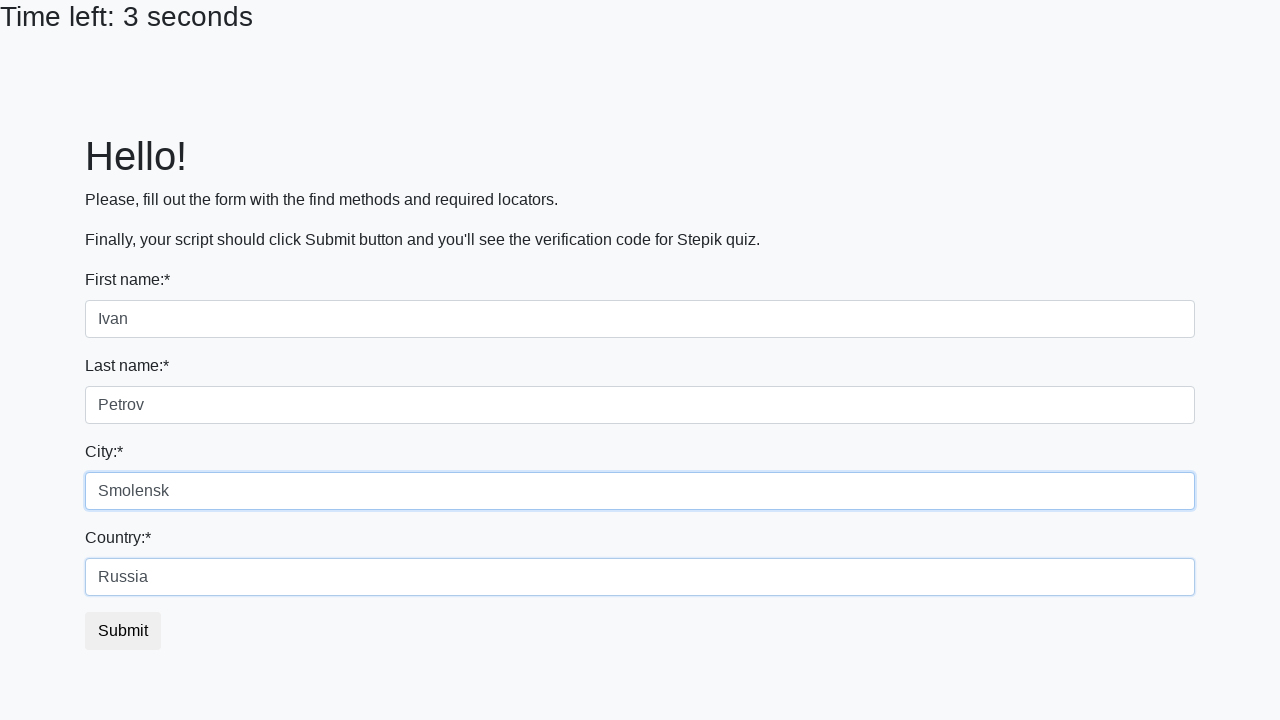

Clicked submit button to submit the form at (123, 631) on button.btn
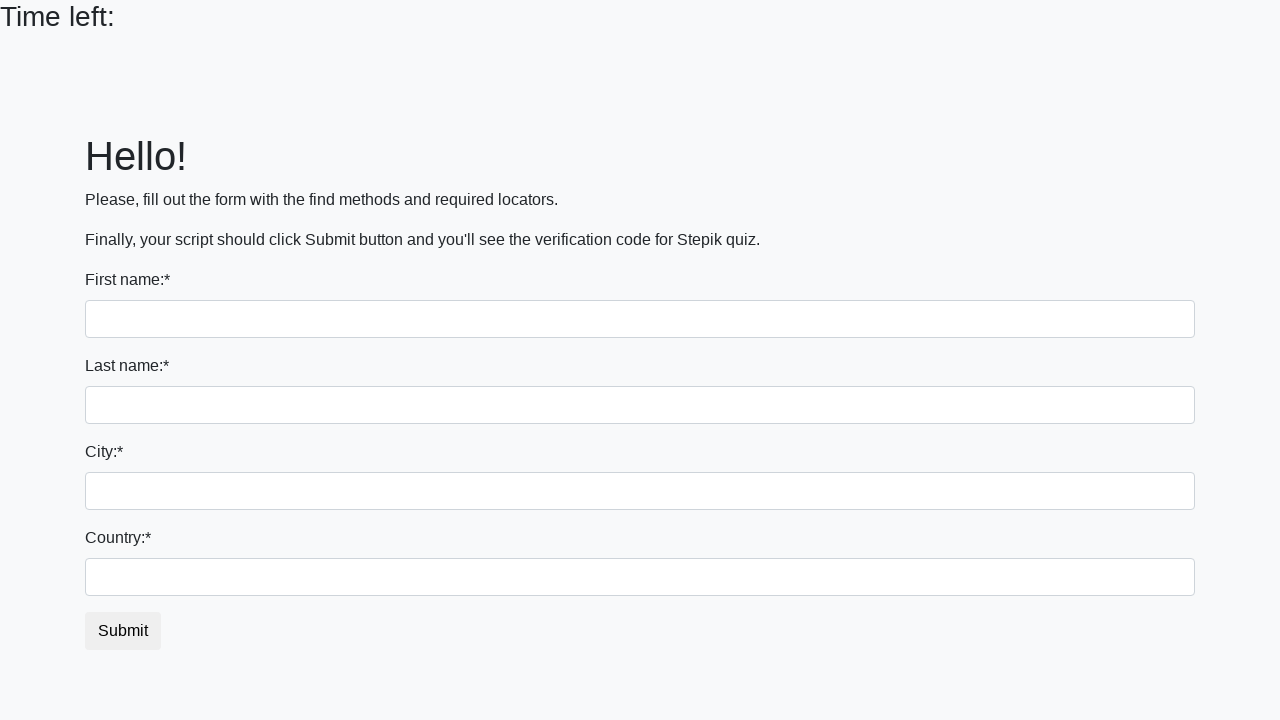

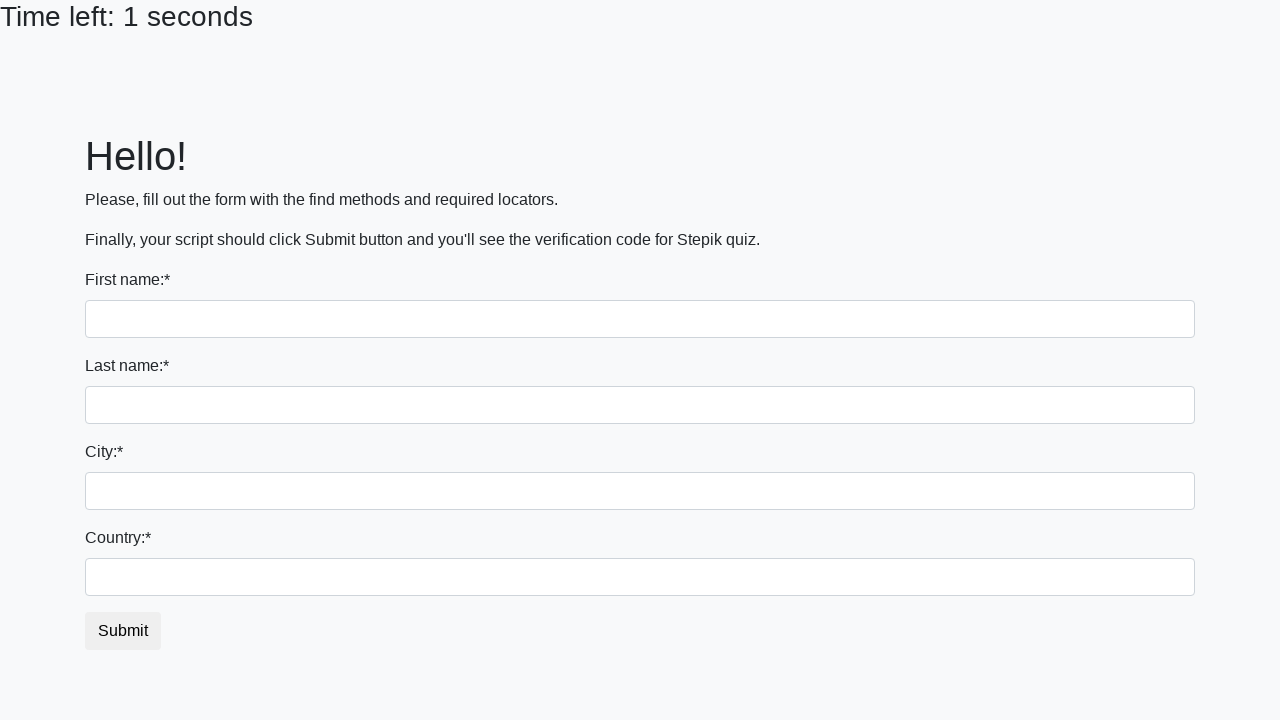